Tests that a todo item is removed if an empty text string is entered during editing.

Starting URL: https://demo.playwright.dev/todomvc

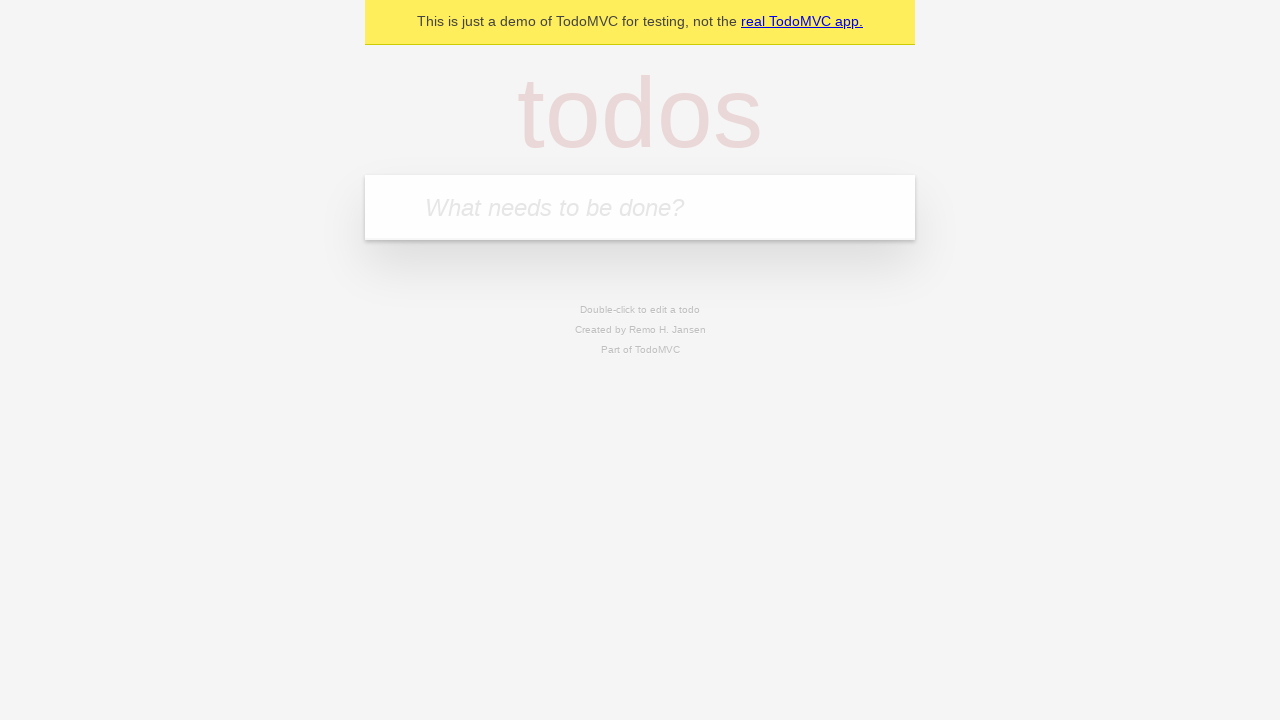

Filled todo input with 'buy some cheese' on internal:attr=[placeholder="What needs to be done?"i]
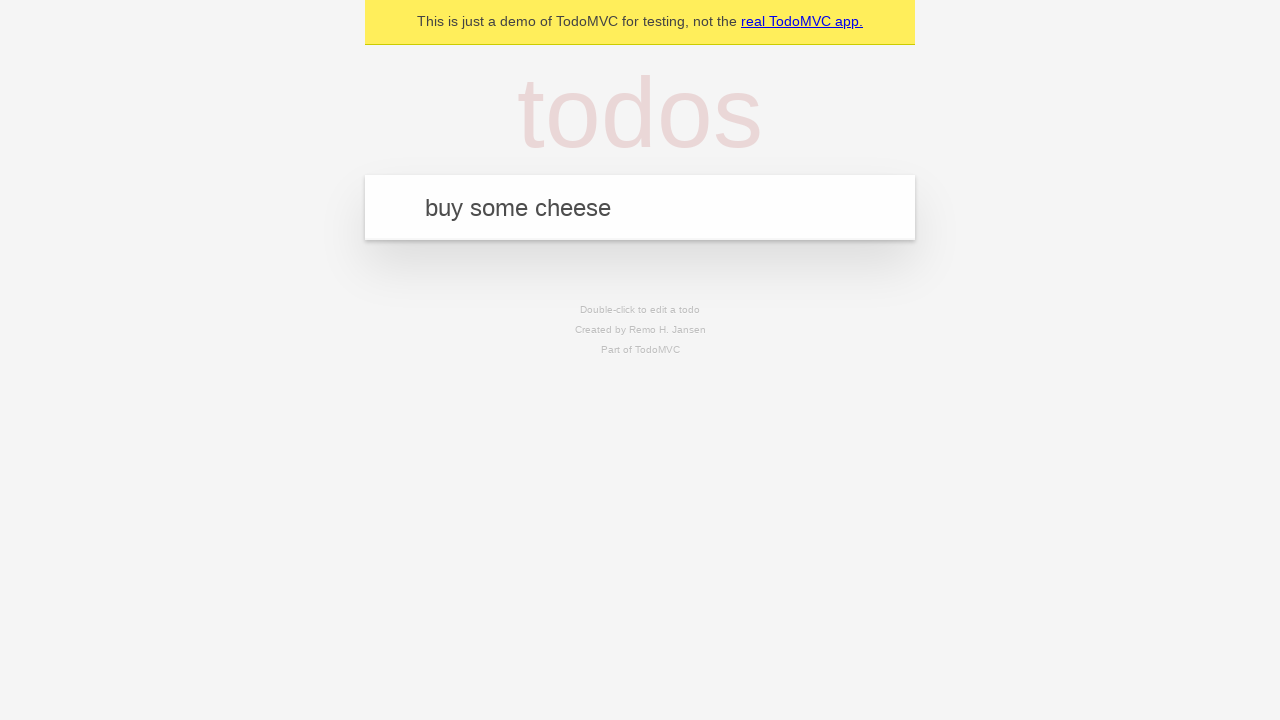

Pressed Enter to create todo 'buy some cheese' on internal:attr=[placeholder="What needs to be done?"i]
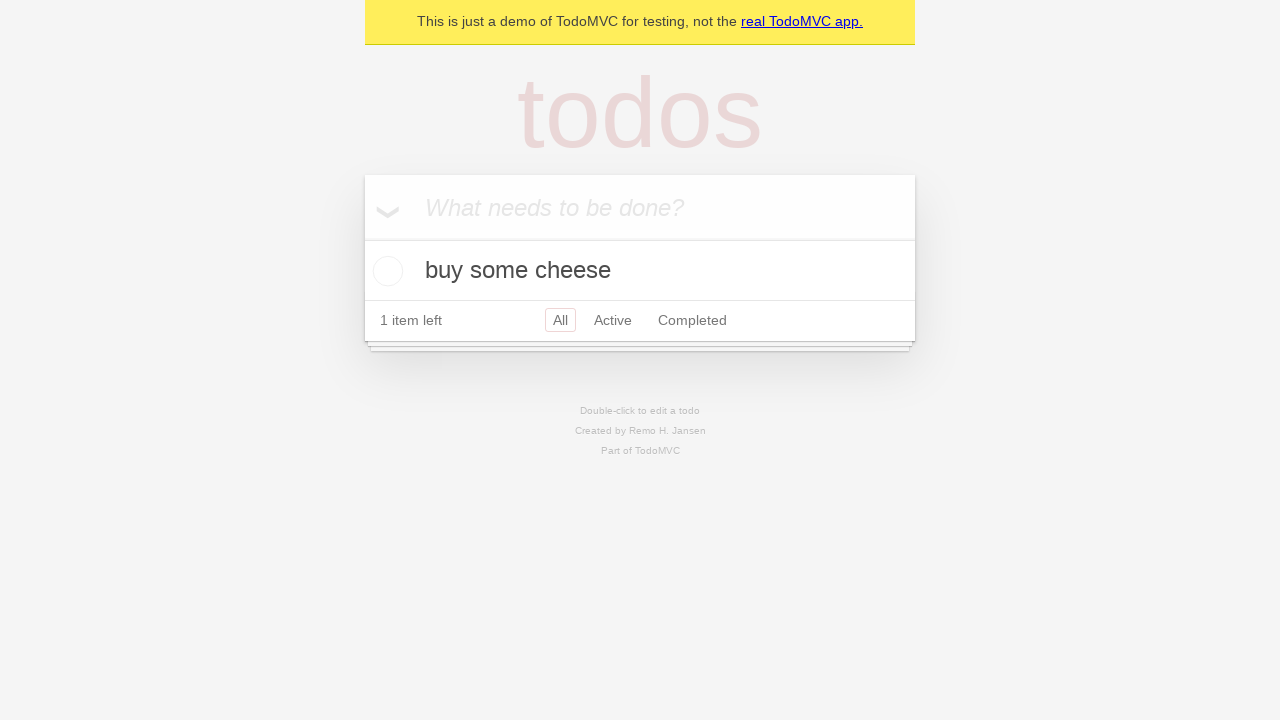

Filled todo input with 'feed the cat' on internal:attr=[placeholder="What needs to be done?"i]
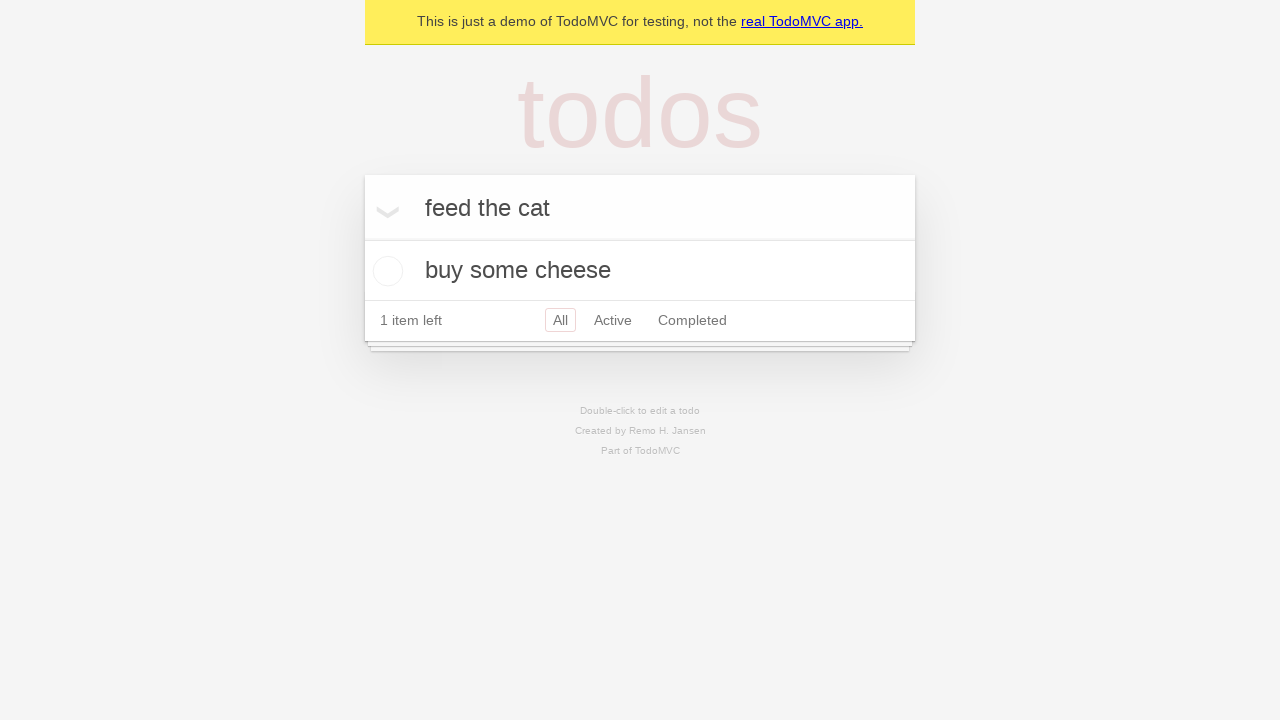

Pressed Enter to create todo 'feed the cat' on internal:attr=[placeholder="What needs to be done?"i]
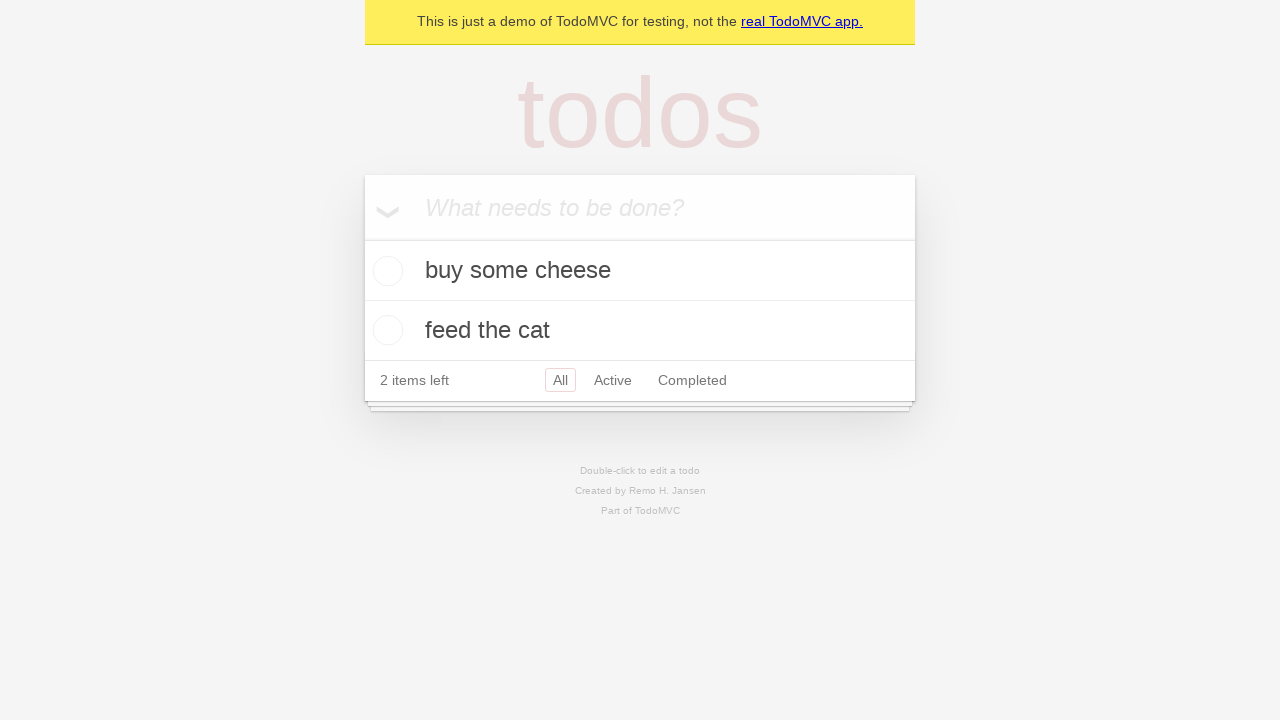

Filled todo input with 'book a doctors appointment' on internal:attr=[placeholder="What needs to be done?"i]
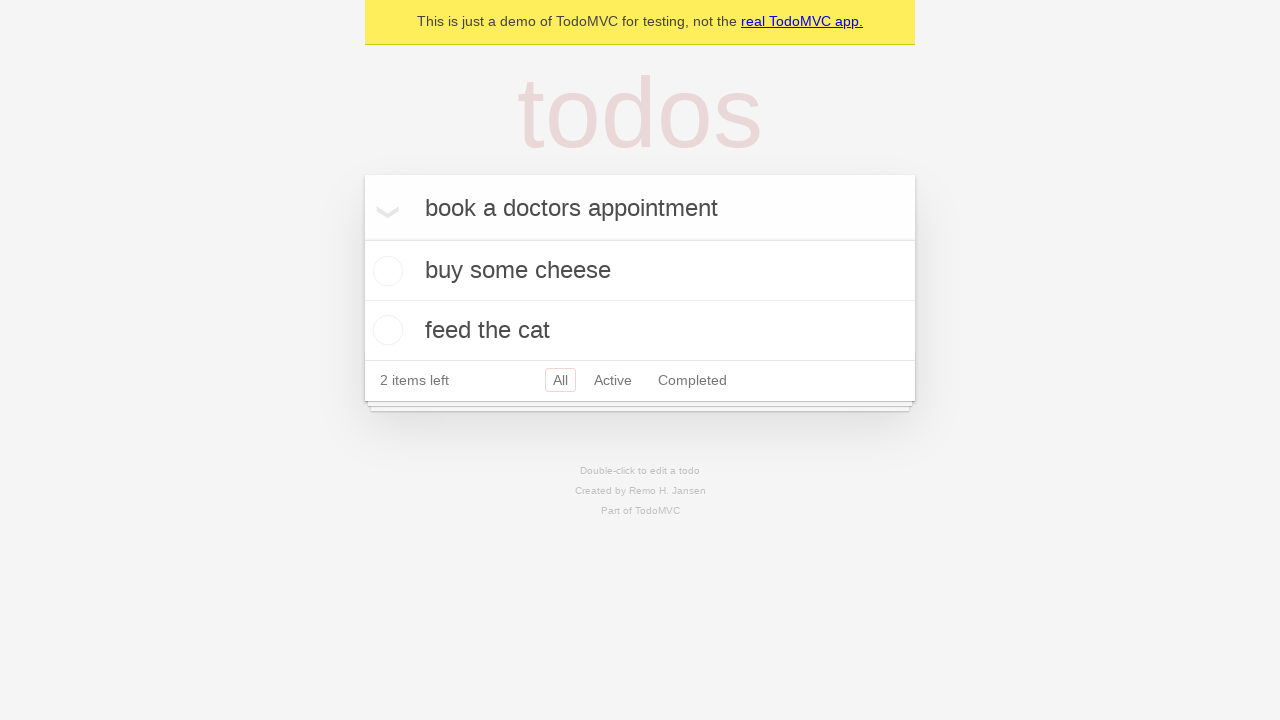

Pressed Enter to create todo 'book a doctors appointment' on internal:attr=[placeholder="What needs to be done?"i]
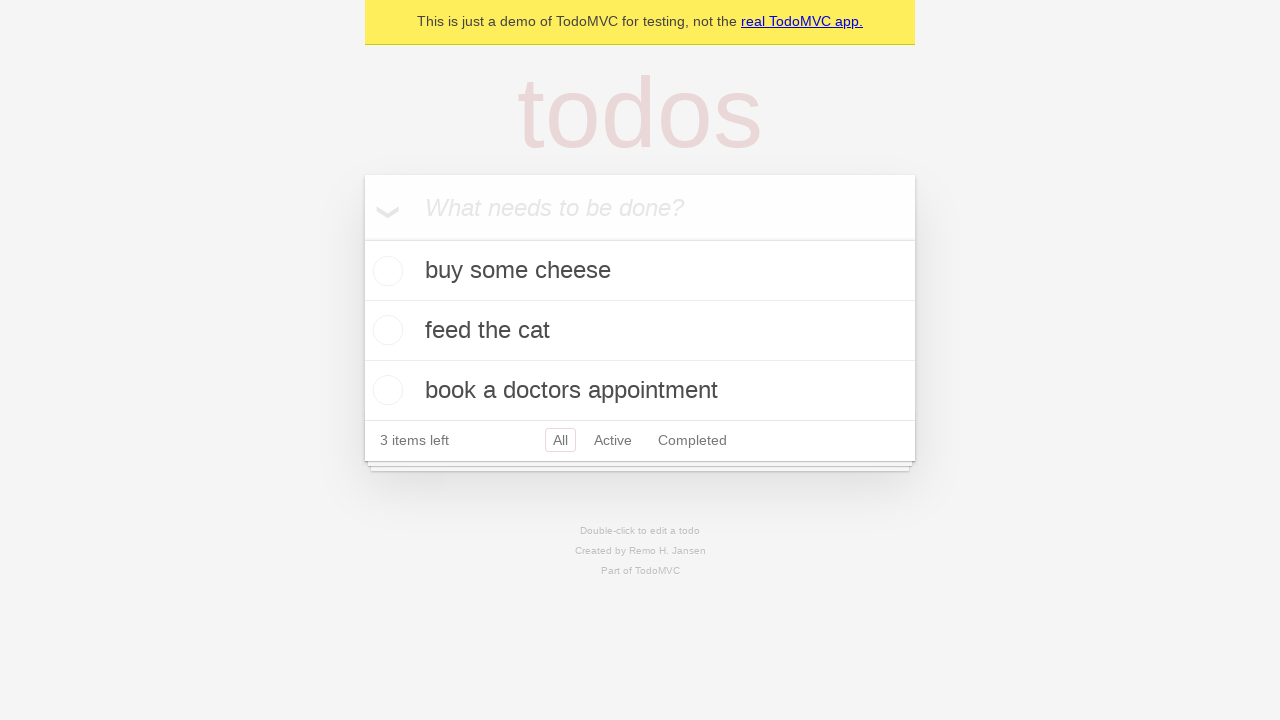

Double-clicked second todo item to enter edit mode at (640, 331) on internal:testid=[data-testid="todo-item"s] >> nth=1
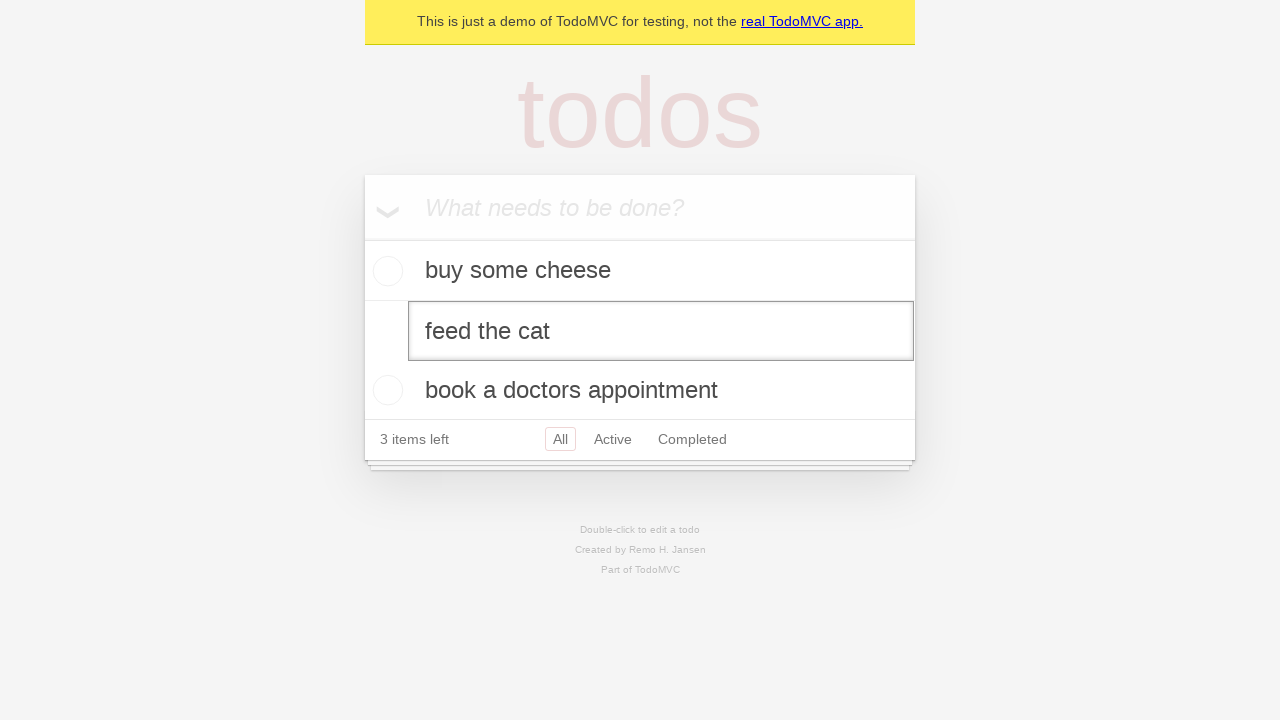

Cleared text from todo edit field on internal:testid=[data-testid="todo-item"s] >> nth=1 >> internal:role=textbox[nam
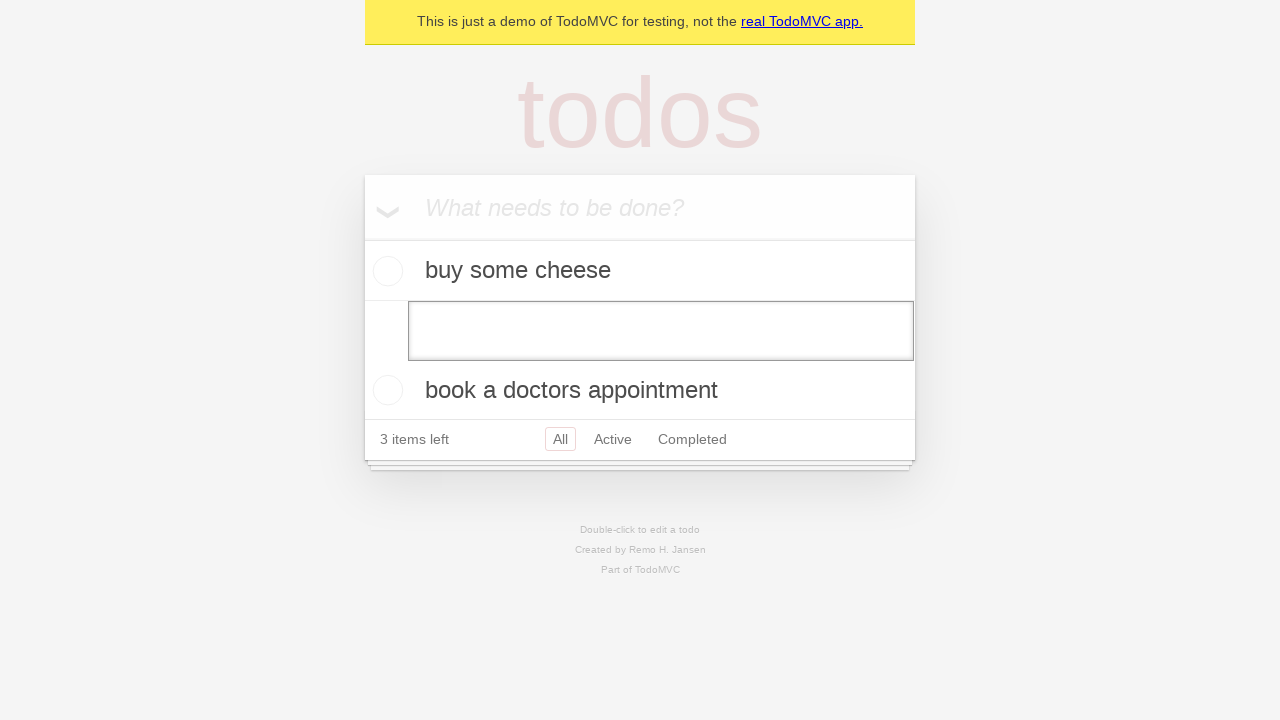

Pressed Enter to submit empty text, removing the todo item on internal:testid=[data-testid="todo-item"s] >> nth=1 >> internal:role=textbox[nam
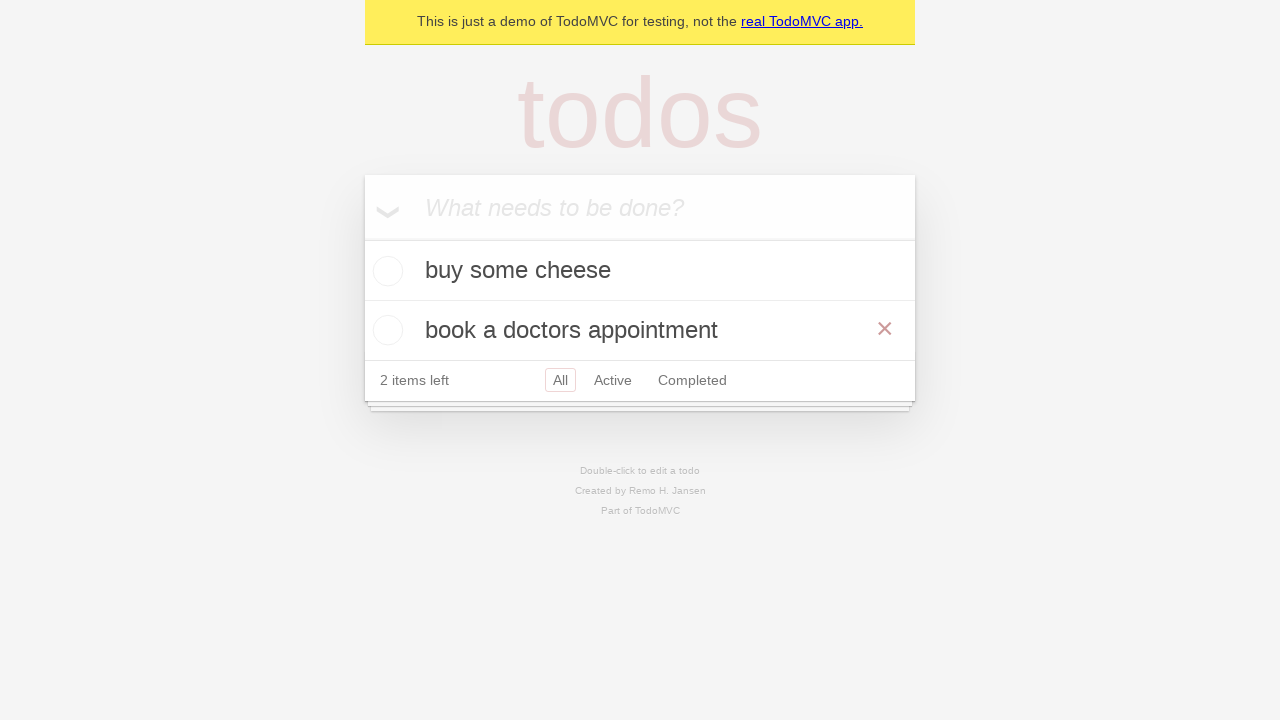

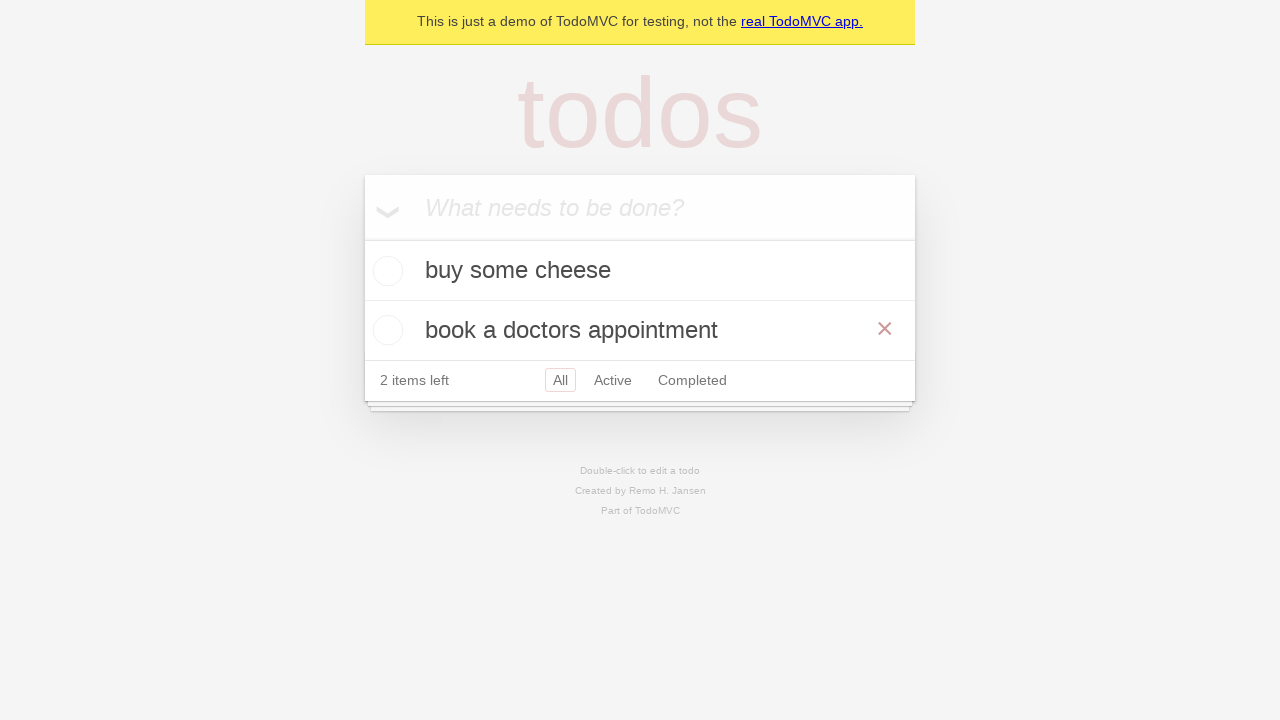